Tests the Add/Remove Elements functionality by clicking the Add Element button, verifying the Delete button appears, clicking Delete, and verifying the page heading is visible

Starting URL: https://the-internet.herokuapp.com/add_remove_elements/

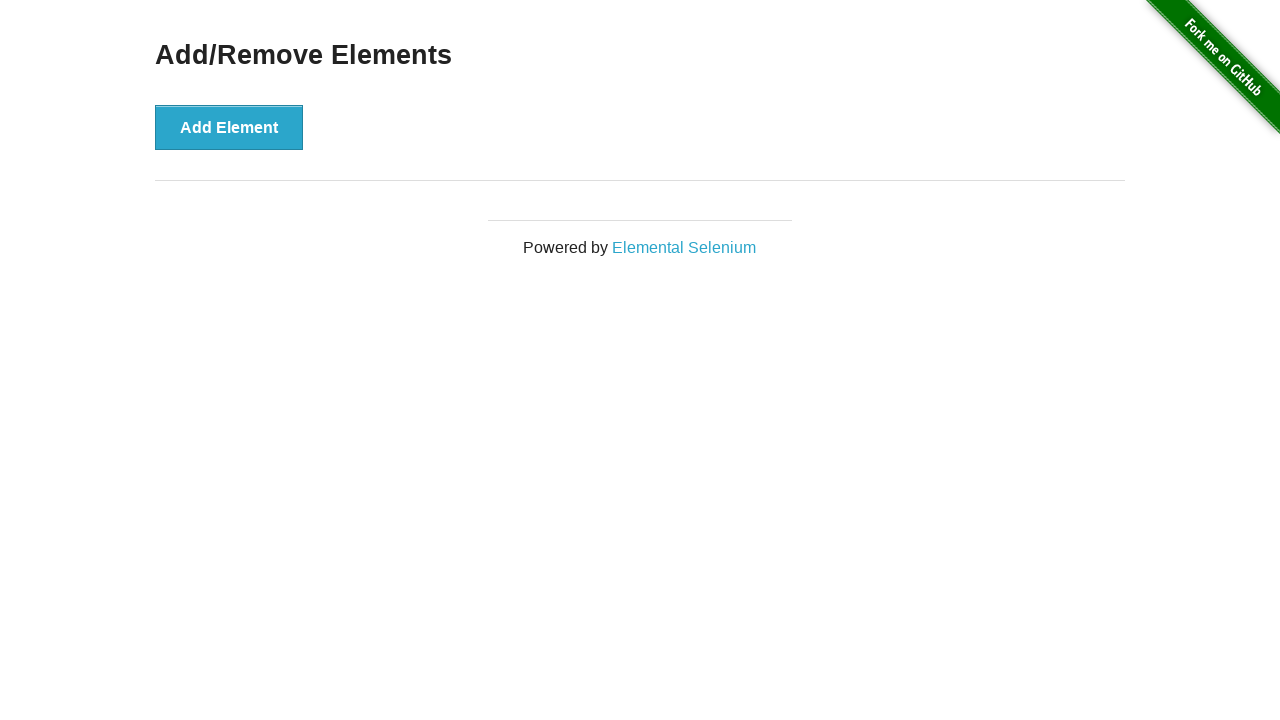

Clicked the 'Add Element' button at (229, 127) on xpath=//*[text()='Add Element']
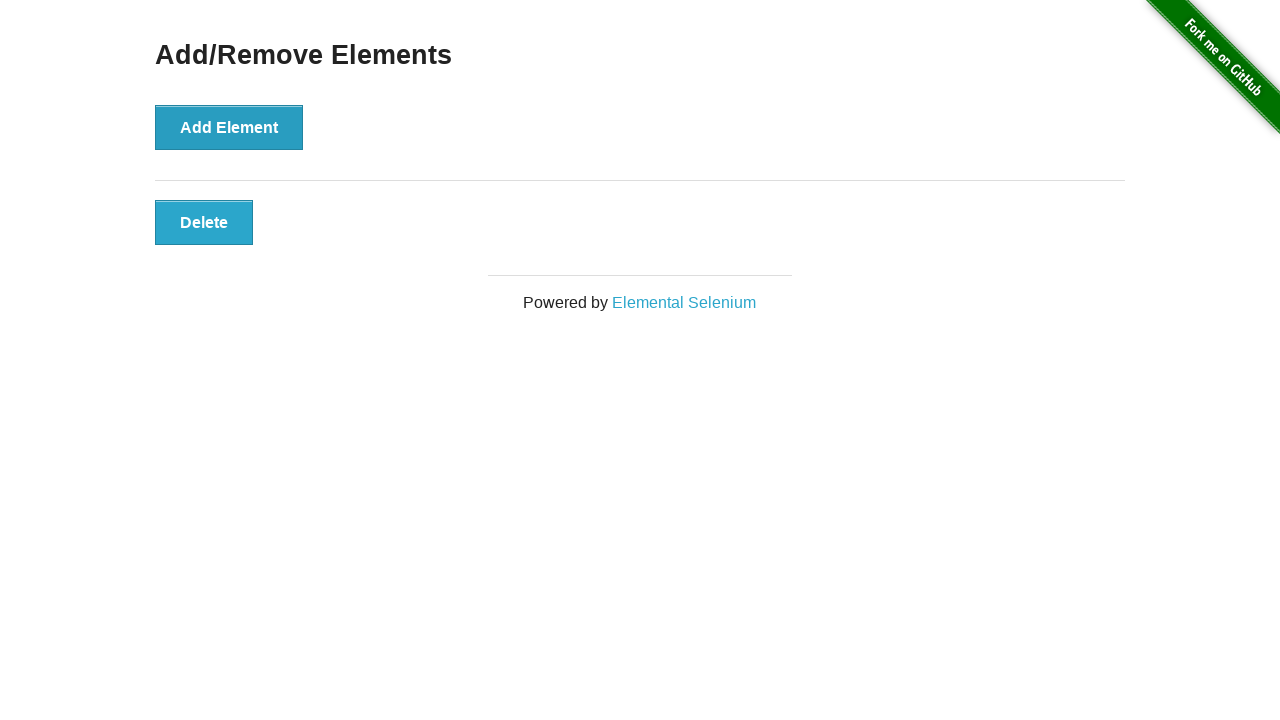

Delete button appeared and is now visible
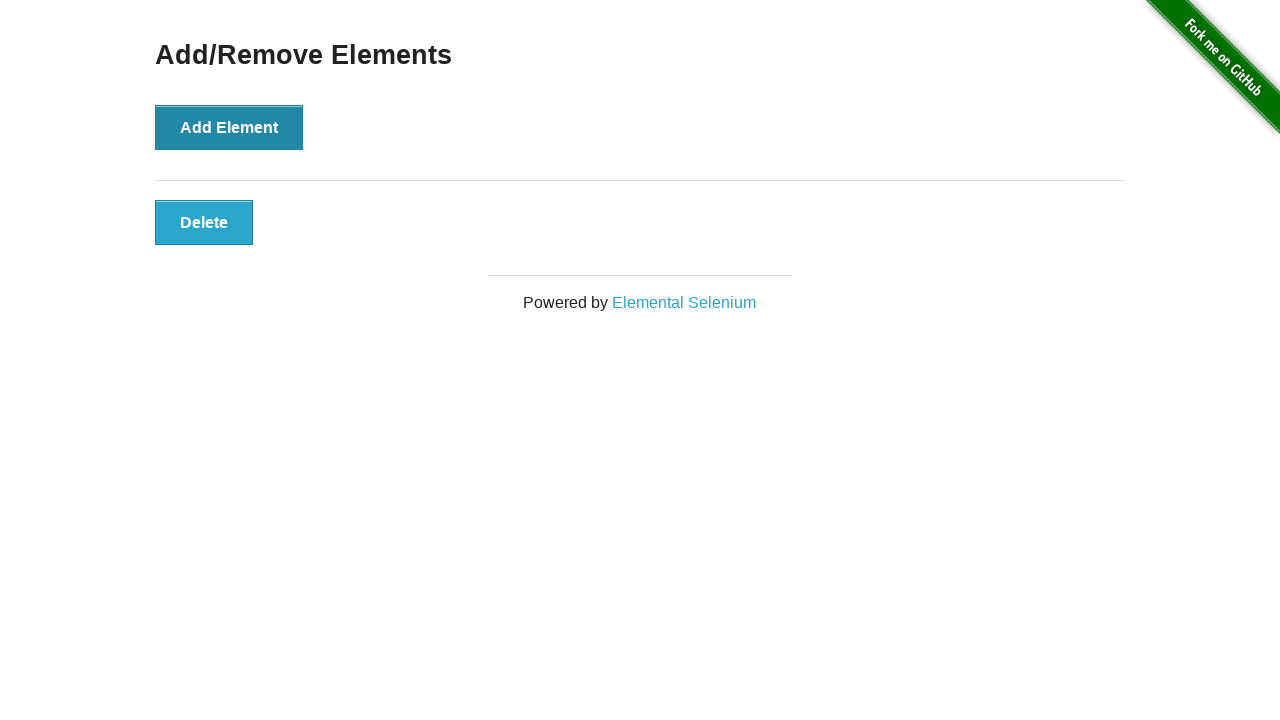

Located the Delete button element
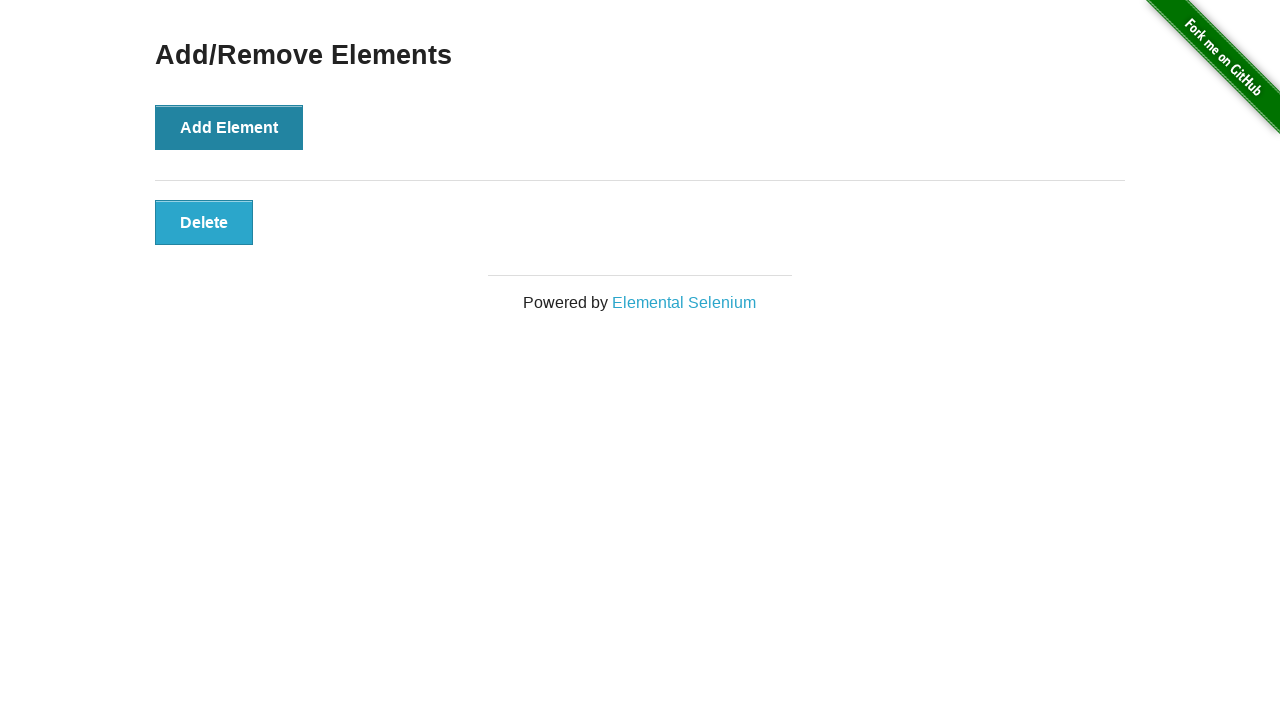

Verified Delete button is visible
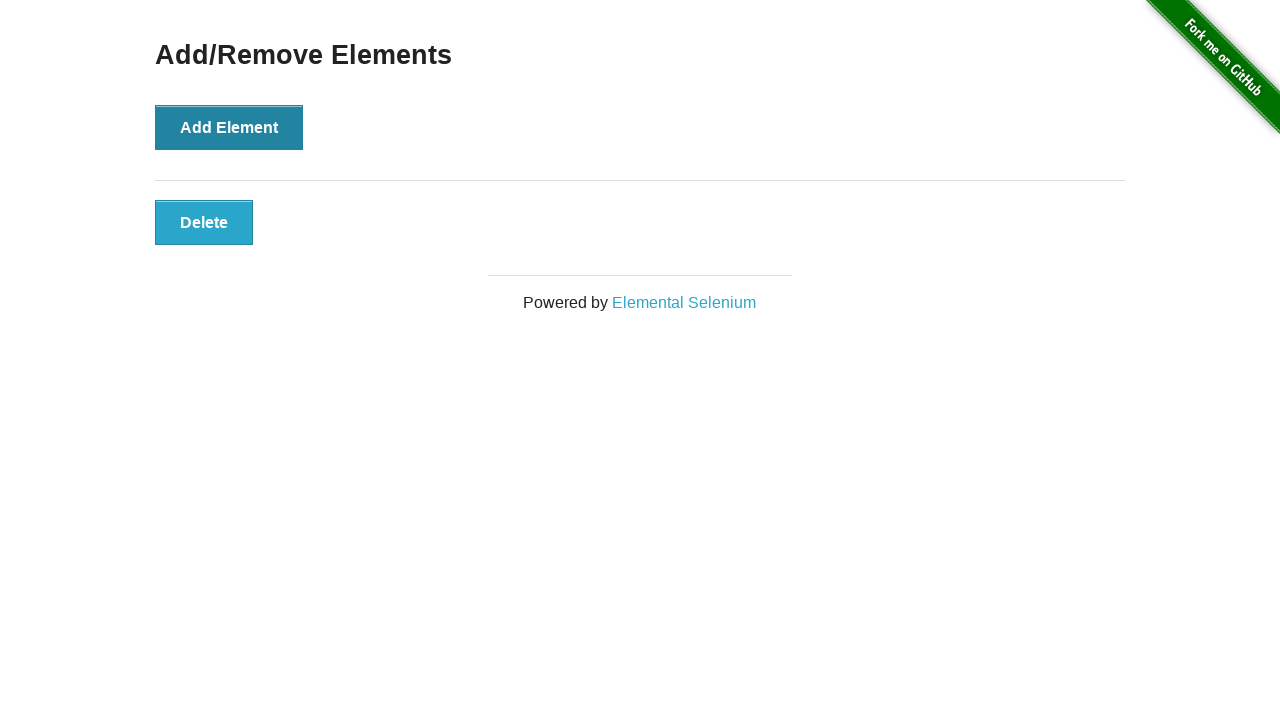

Clicked the Delete button at (204, 222) on xpath=//*[@onclick='deleteElement()']
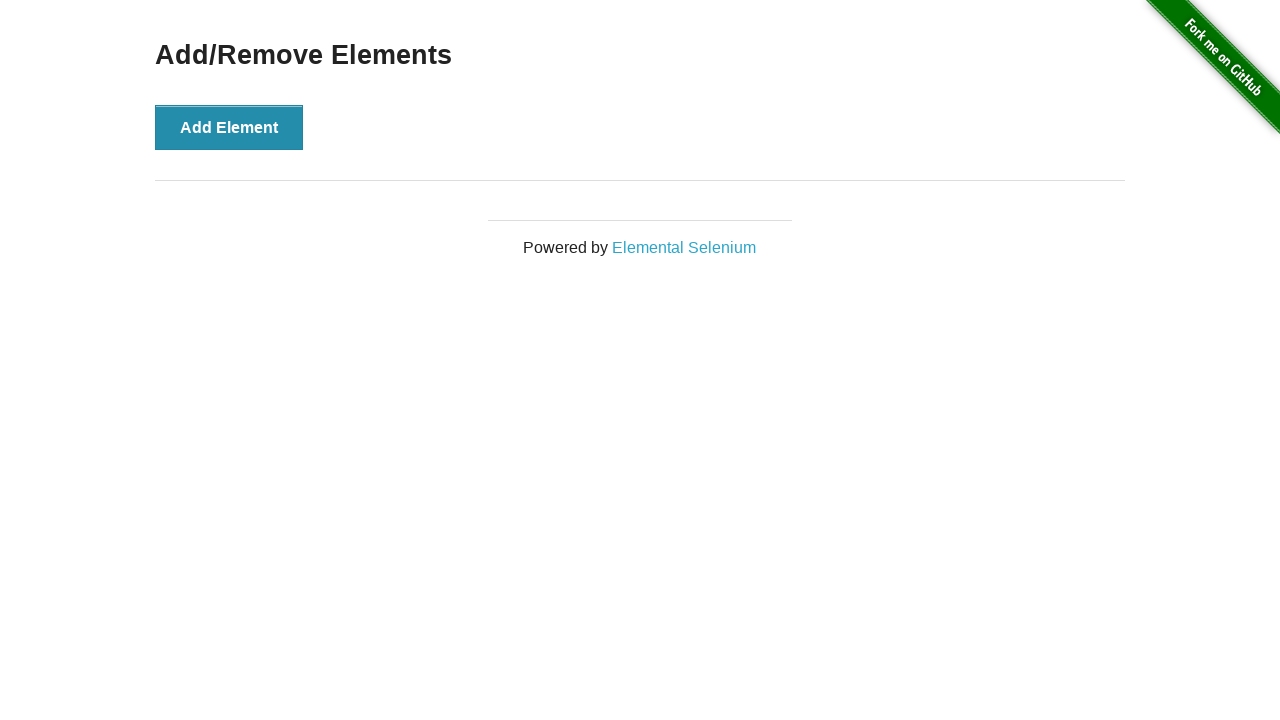

Located the page heading element
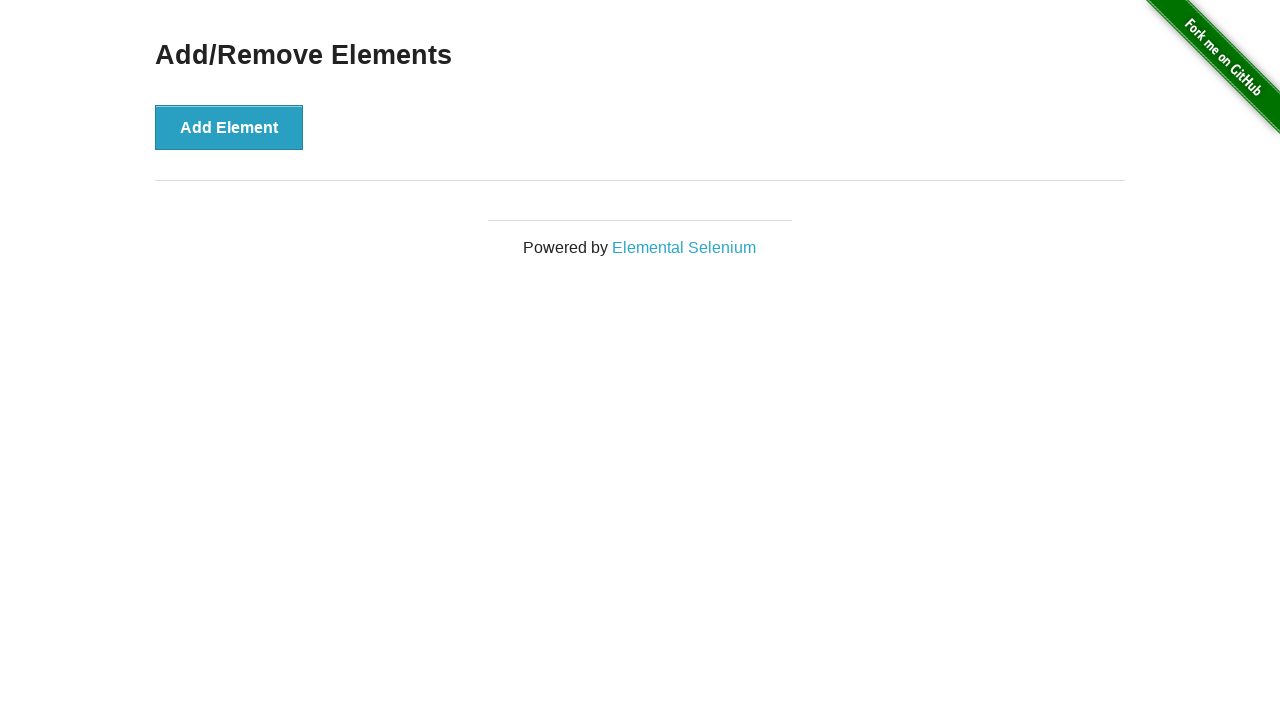

Verified 'Add/Remove Elements' heading is visible
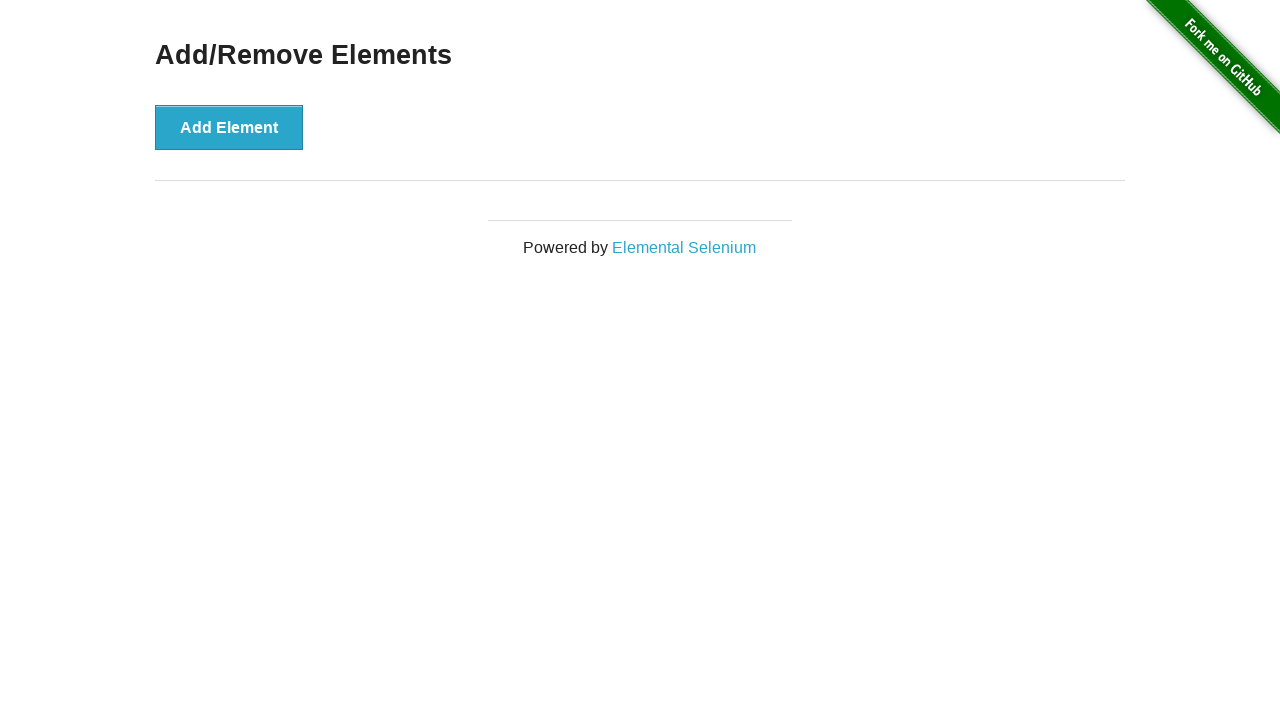

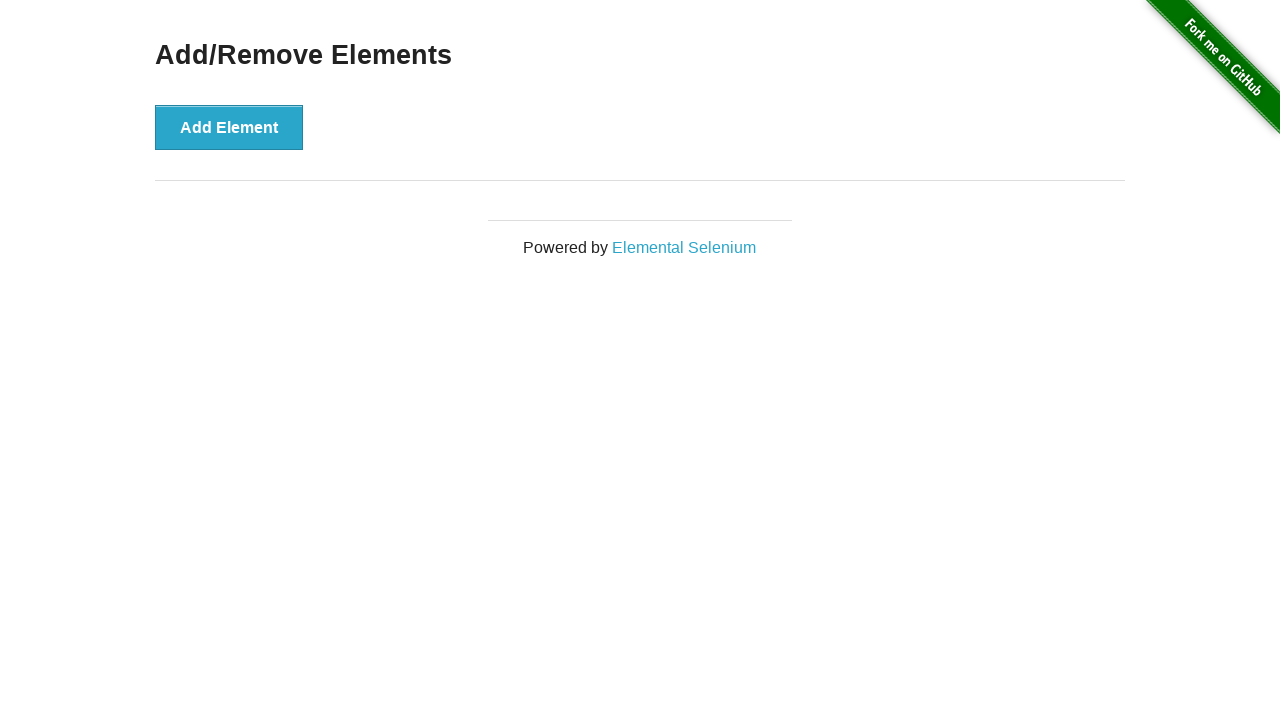